Tests dynamic loading functionality by clicking a start button to trigger content loading

Starting URL: https://the-internet.herokuapp.com/dynamic_loading/1

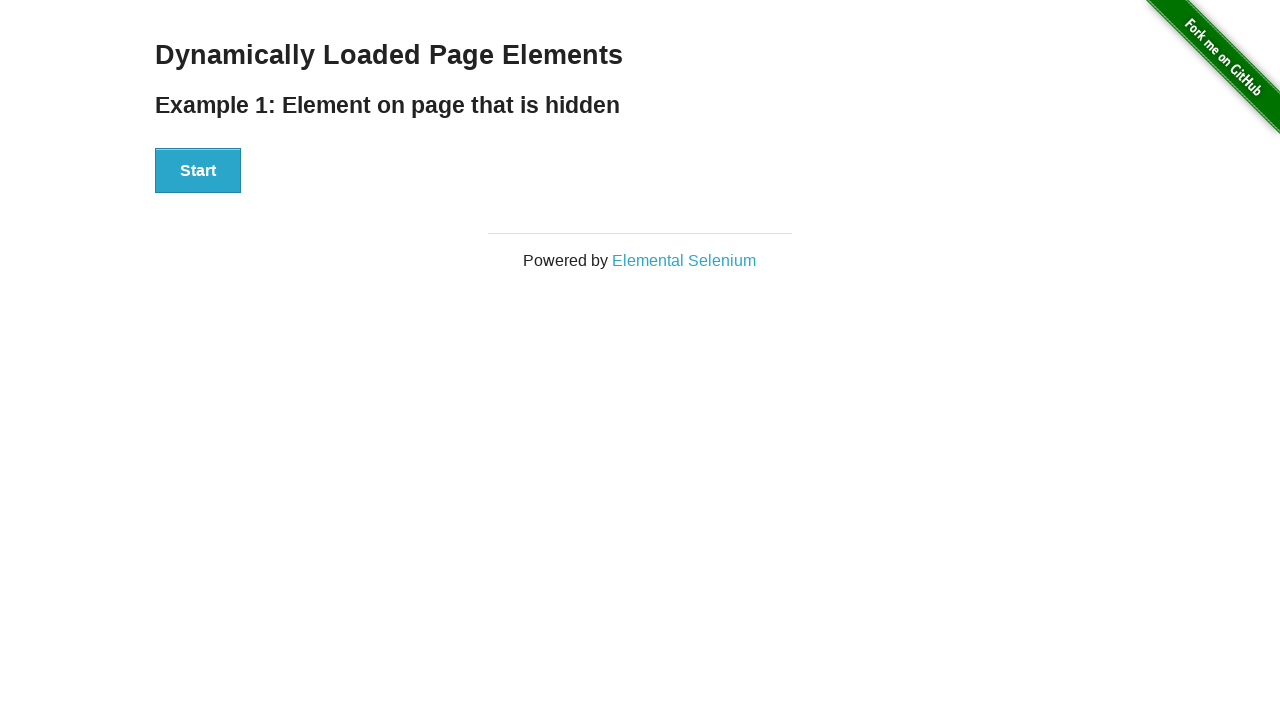

Clicked start button to trigger dynamic loading at (198, 171) on #start button
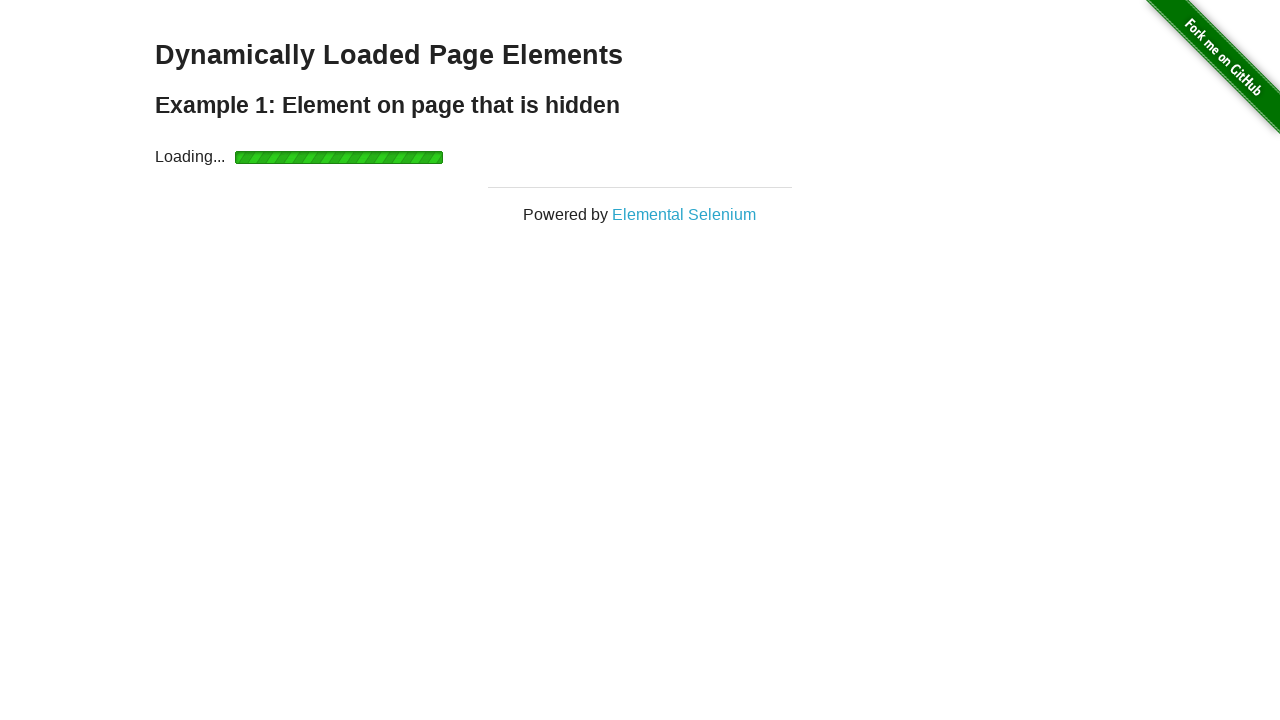

Dynamic content loaded and finish element appeared
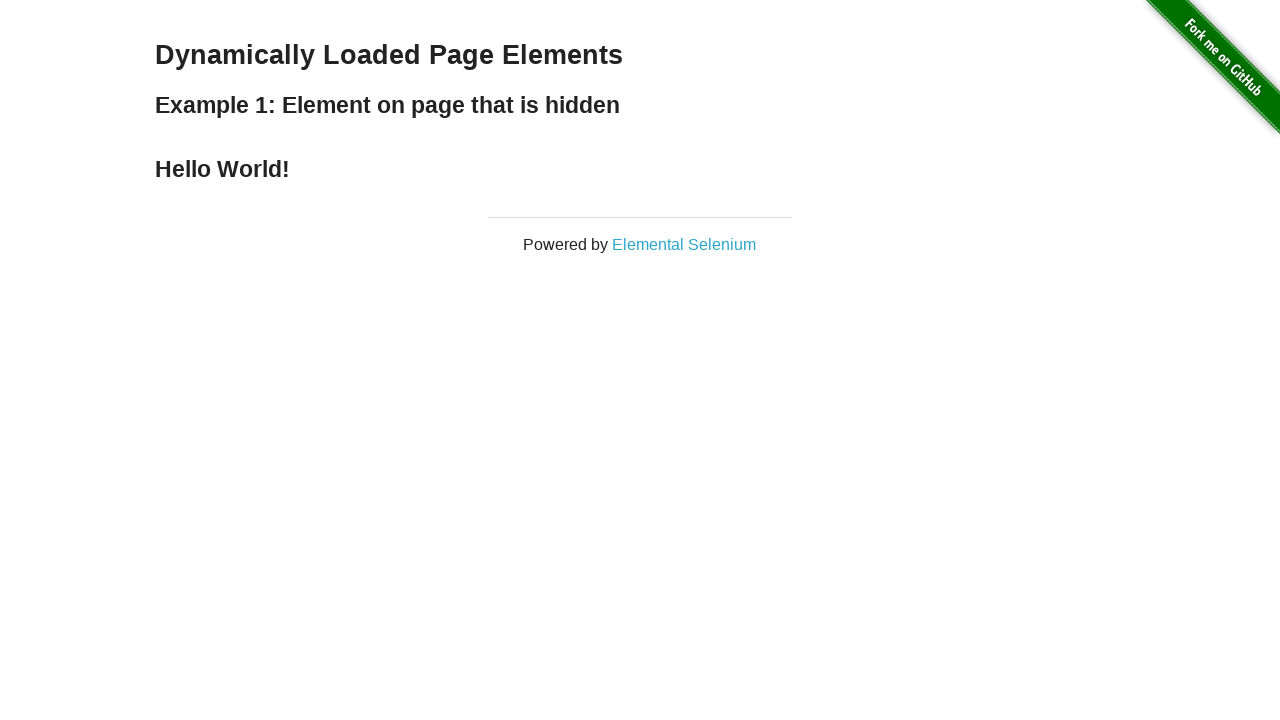

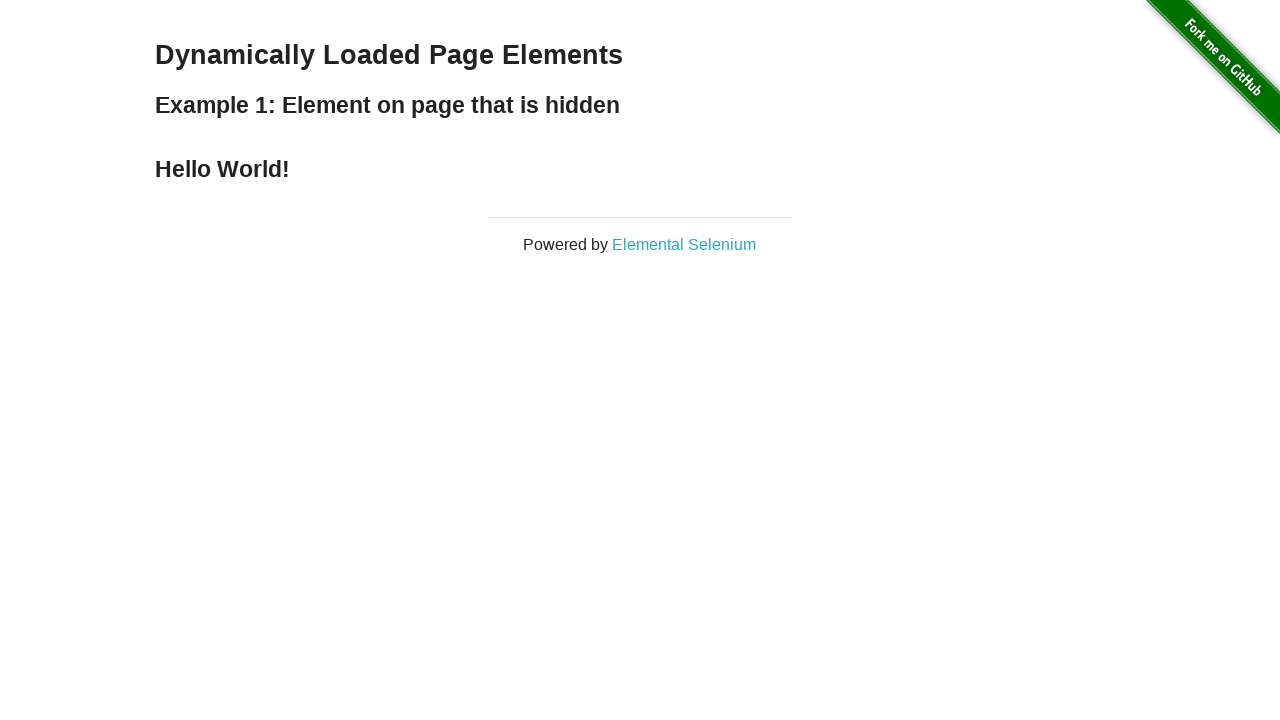